Tests button click interactions on a demo page by performing double-click, right-click, and regular click actions, then verifies that corresponding success messages are displayed.

Starting URL: https://demoqa.com/buttons

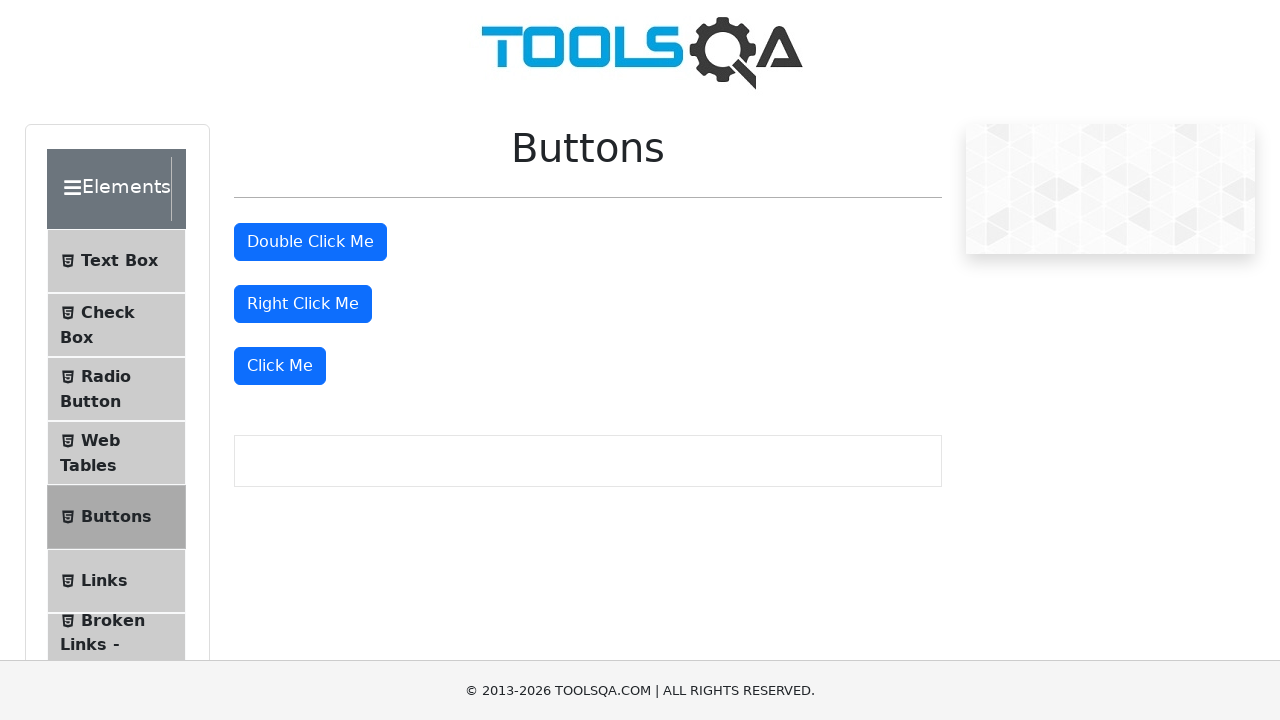

Double-clicked the double-click button at (310, 242) on #doubleClickBtn
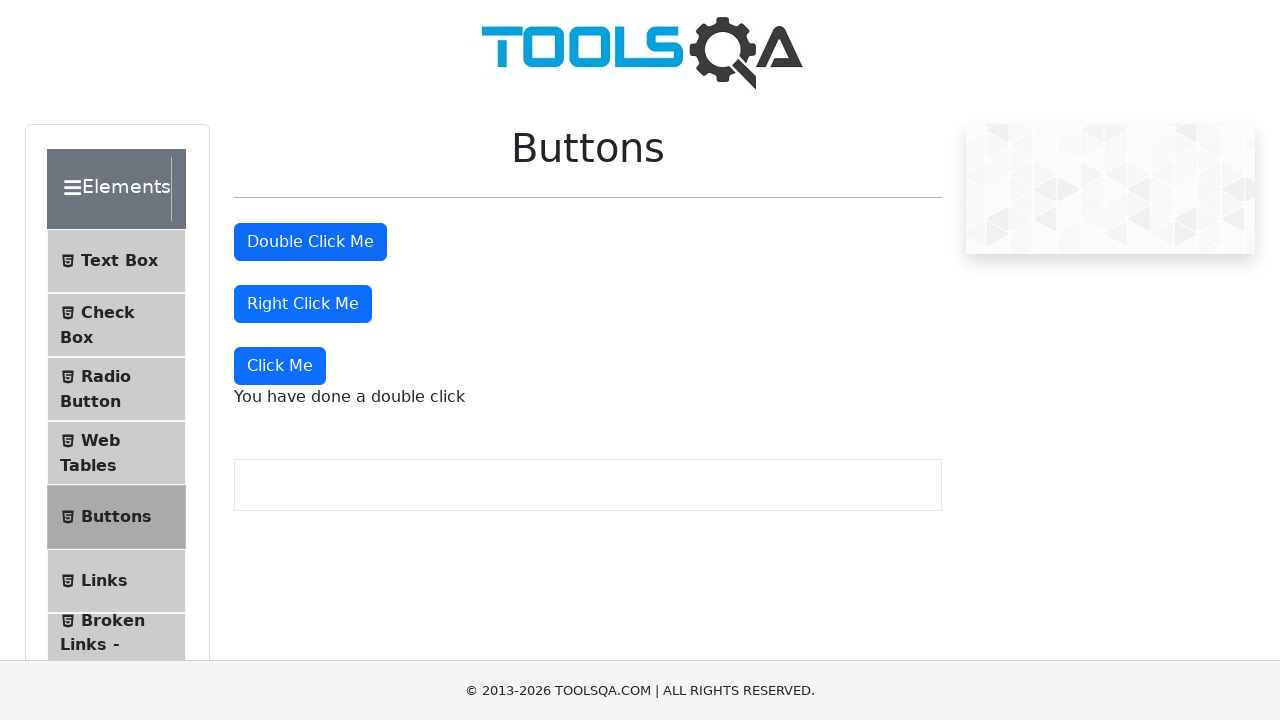

Right-clicked the right-click button at (303, 304) on #rightClickBtn
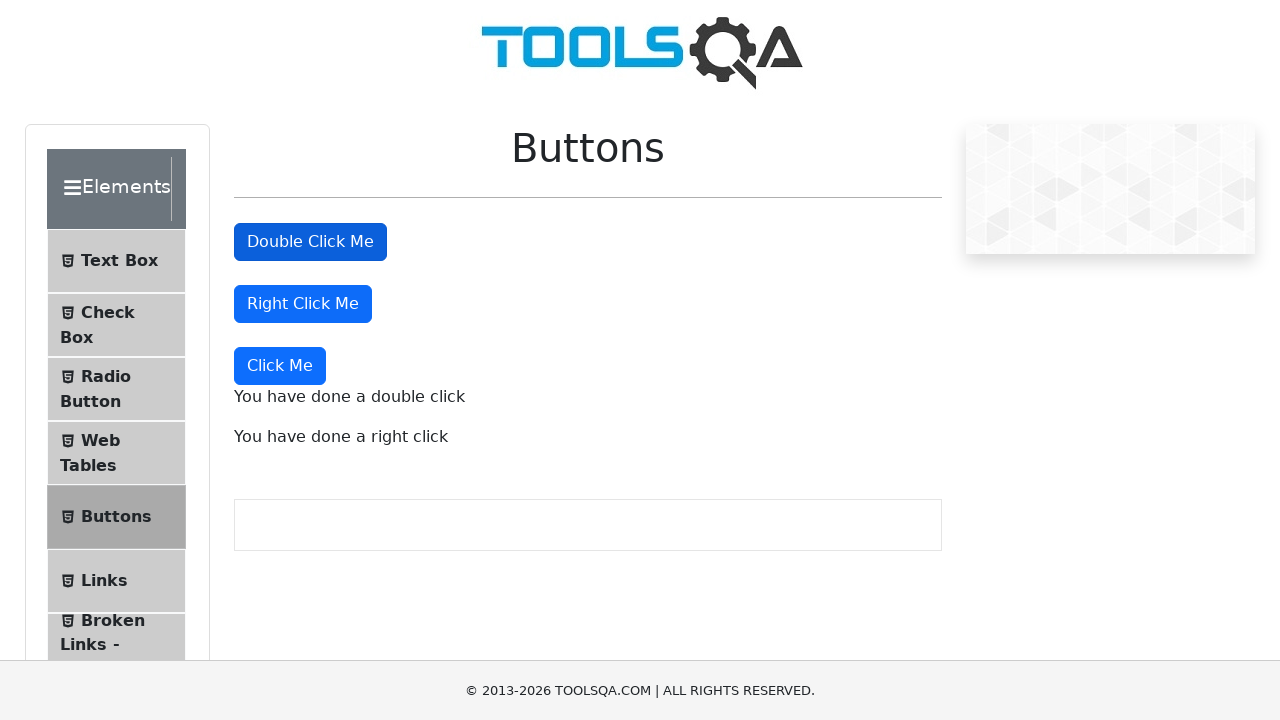

Clicked the 'Click Me' button at (280, 366) on xpath=//button[text()='Click Me']
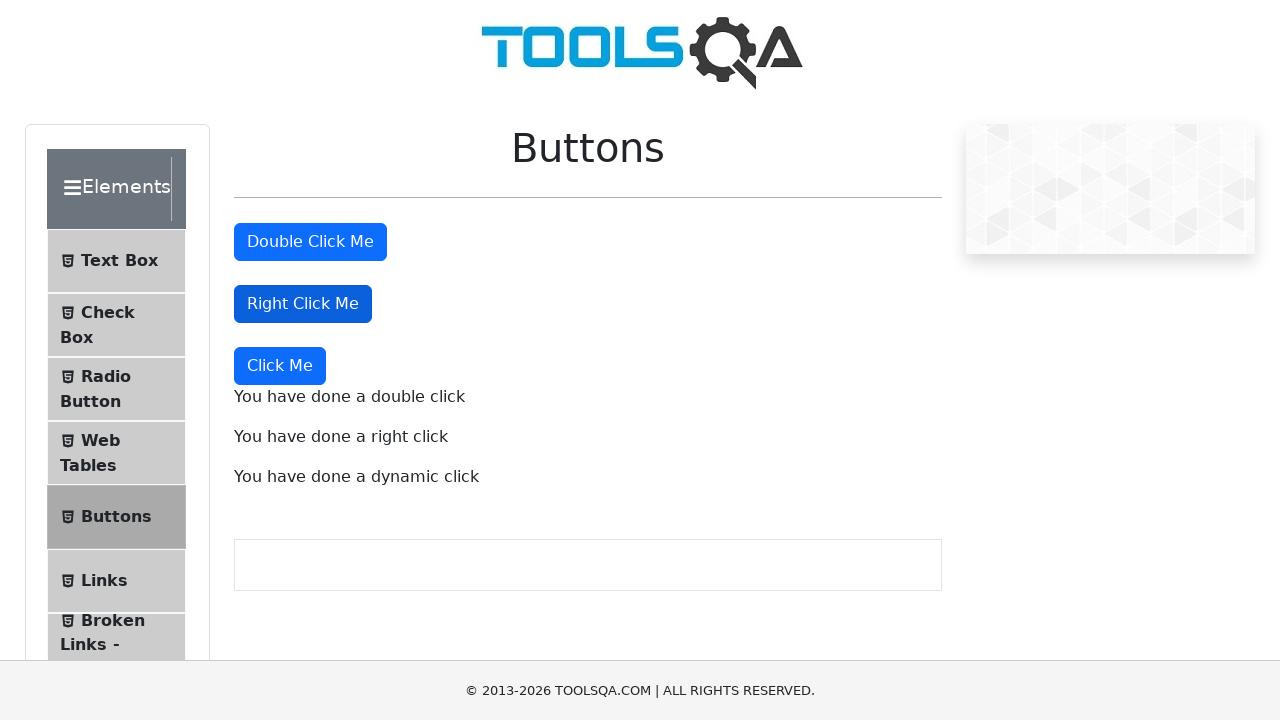

Waited for double-click message to appear
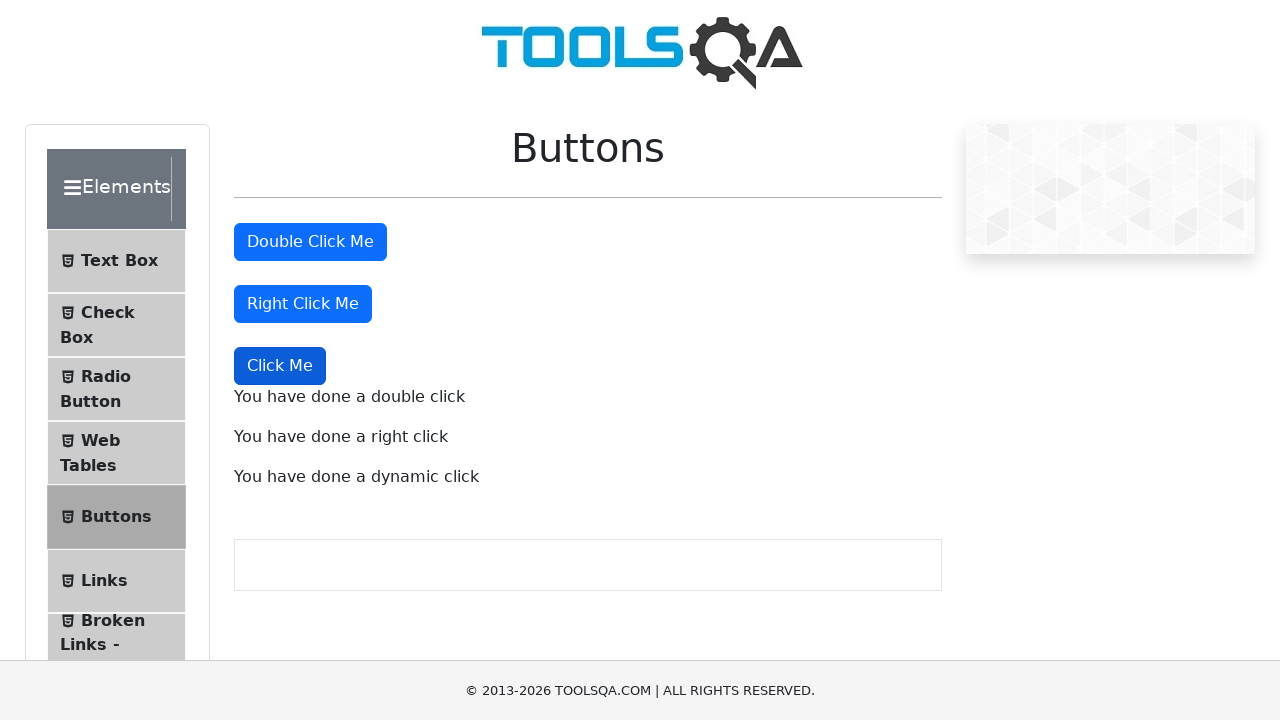

Verified double-click message is visible
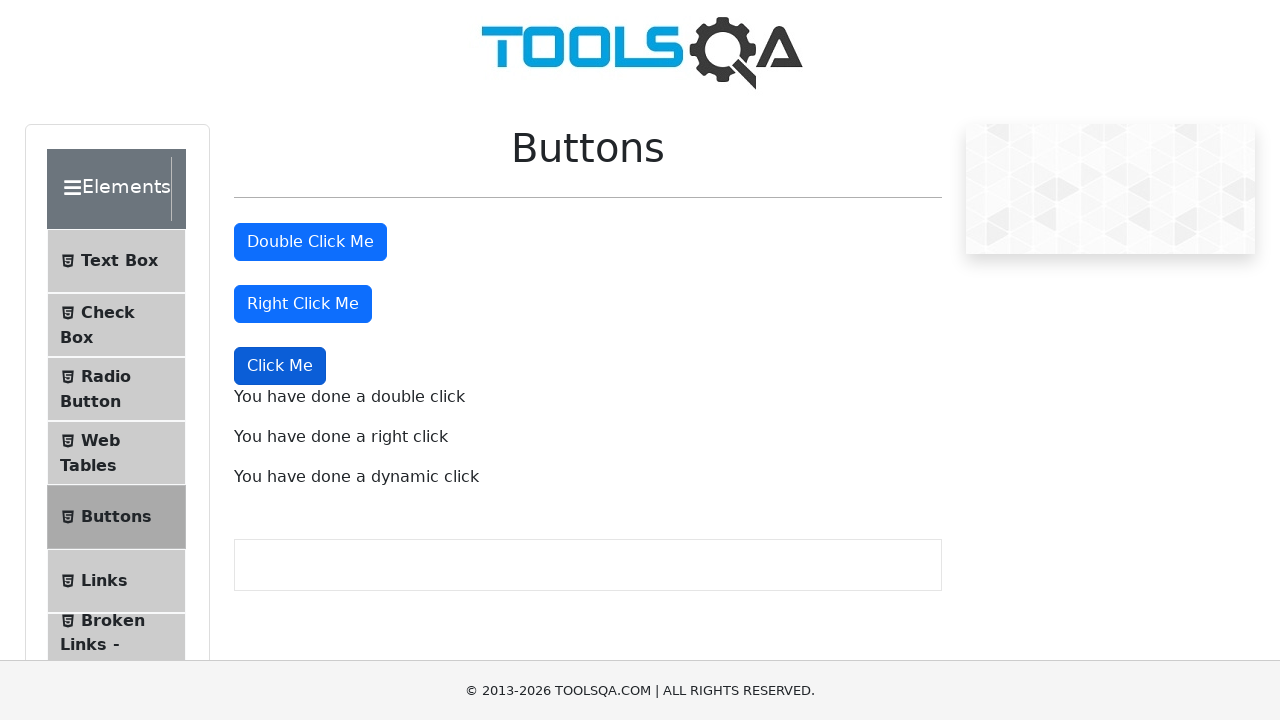

Verified right-click message is visible
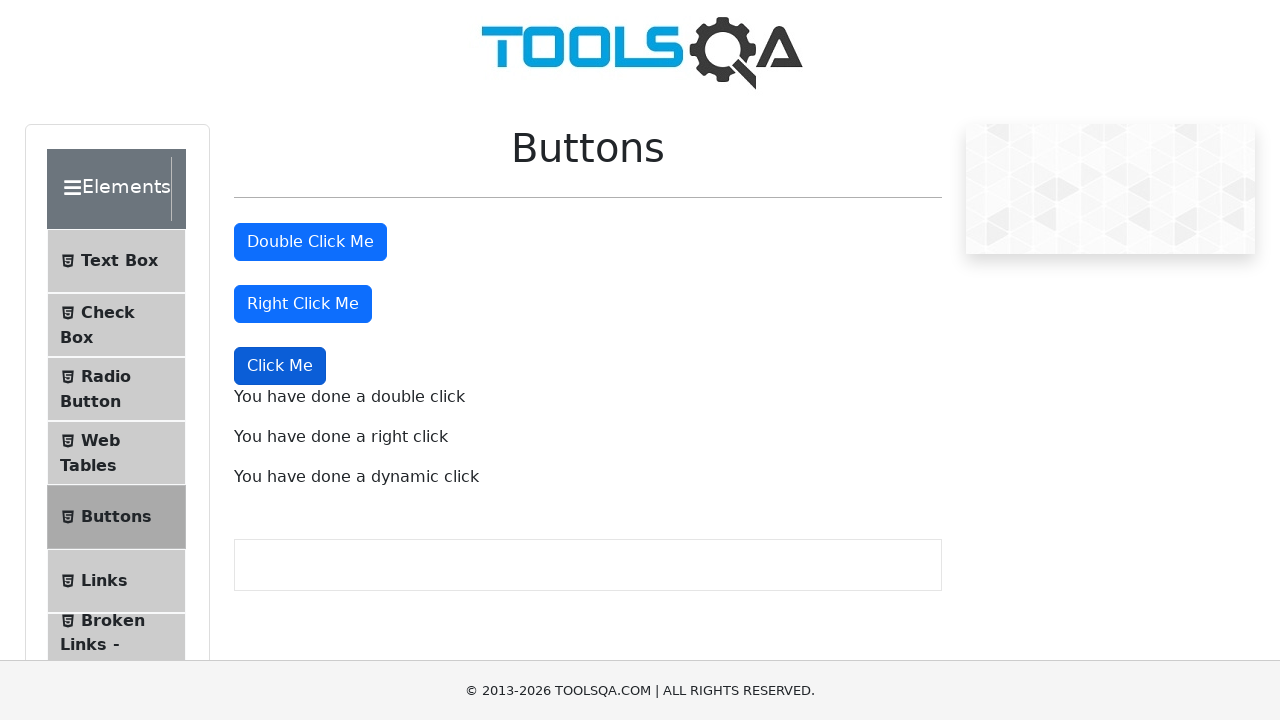

Verified dynamic click message is visible
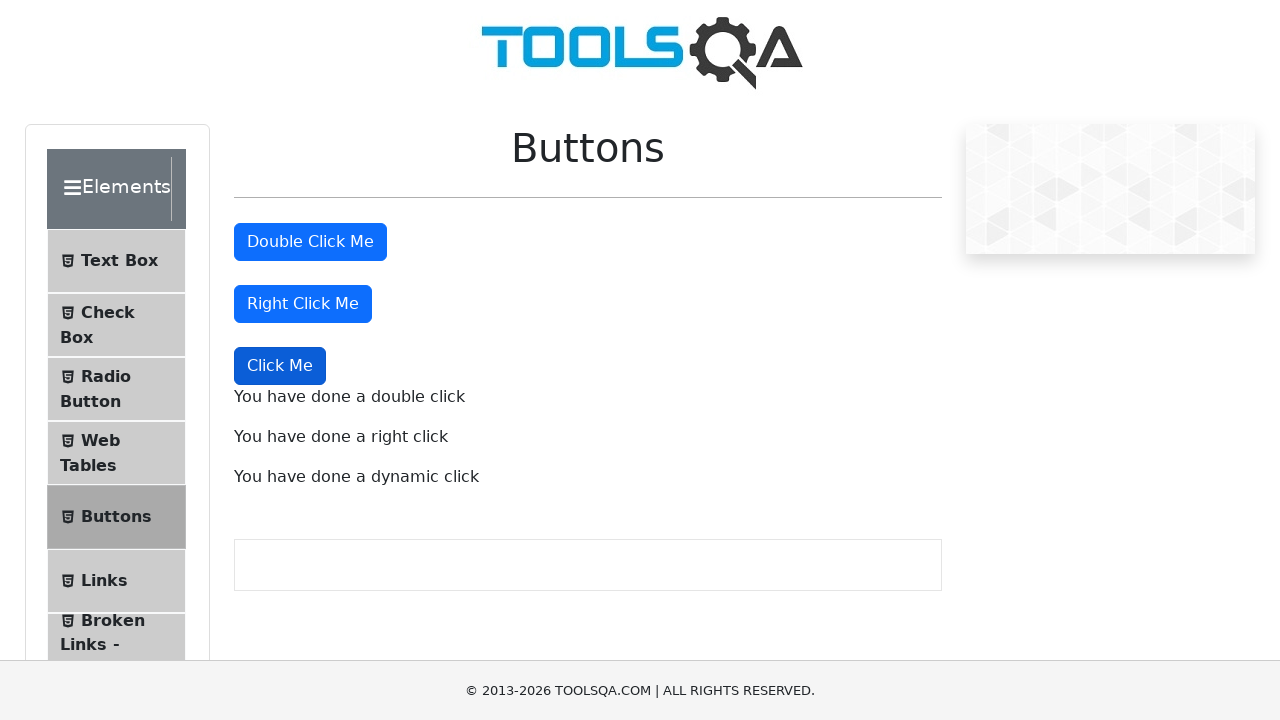

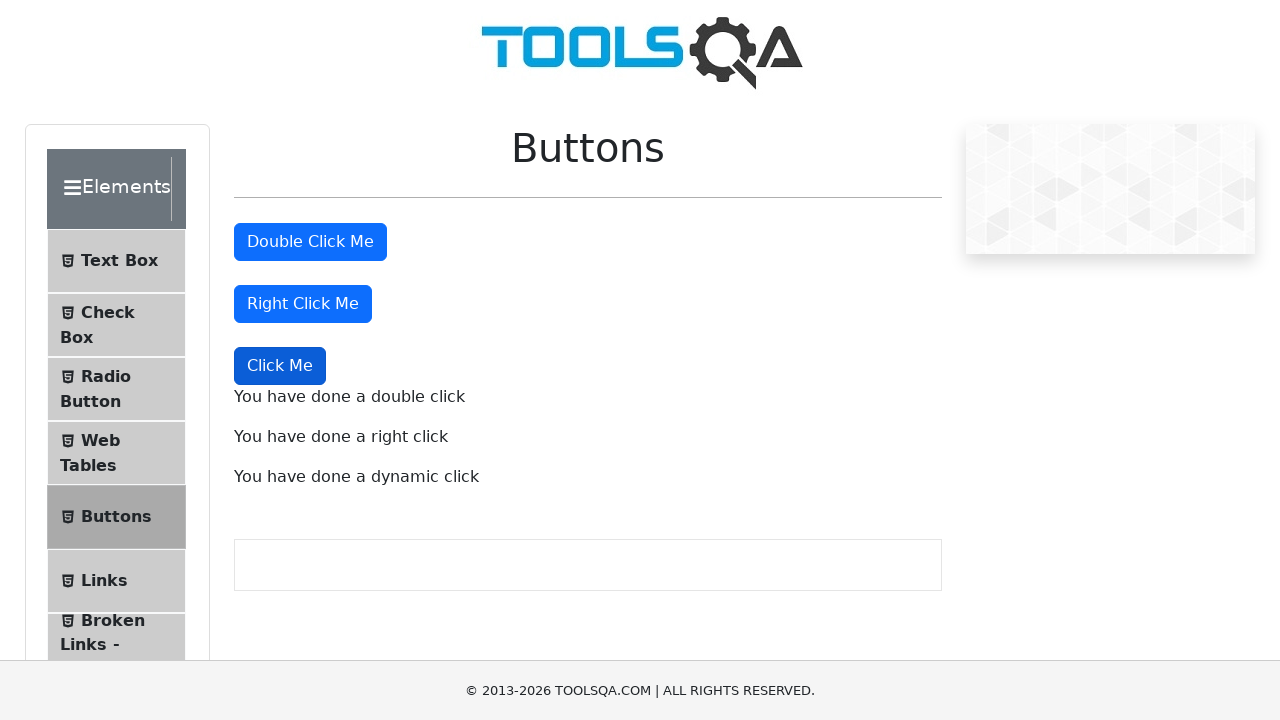